Tests sorting the "Due" column using semantic class selectors on the second table, which has helpful markup with class attributes.

Starting URL: http://the-internet.herokuapp.com/tables

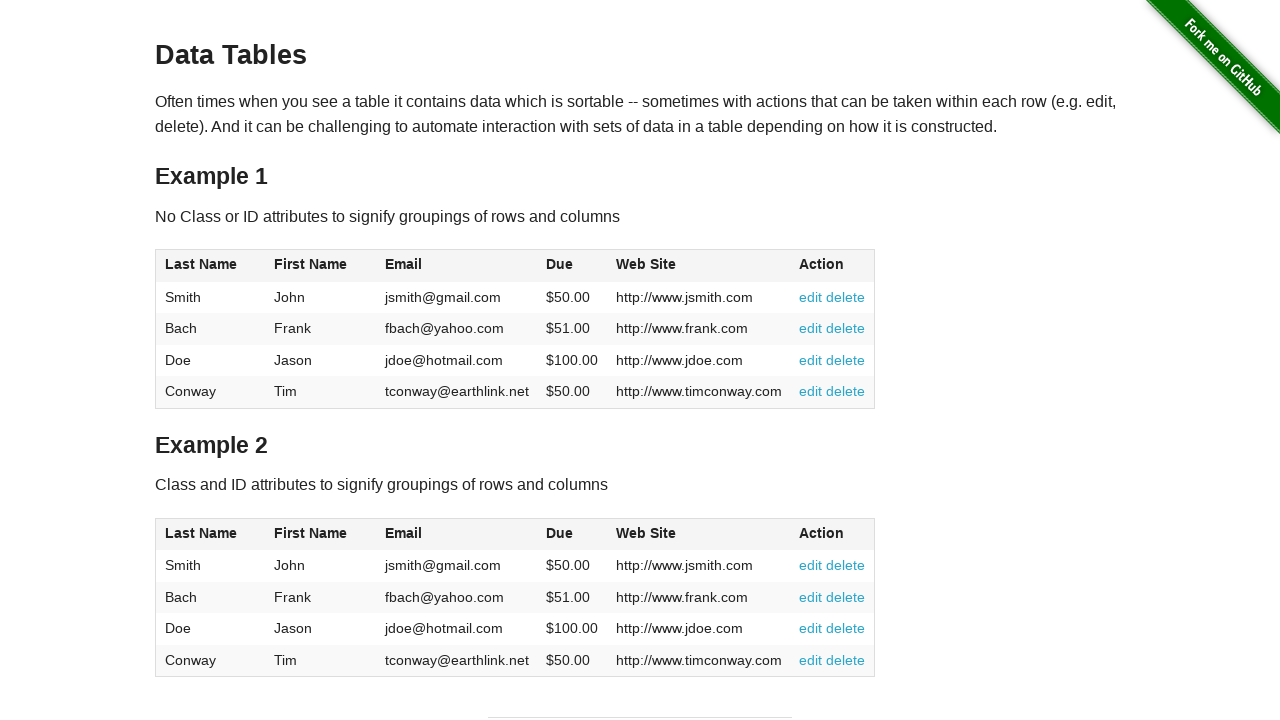

Clicked the Due column header in table 2 to sort at (560, 533) on #table2 thead .dues
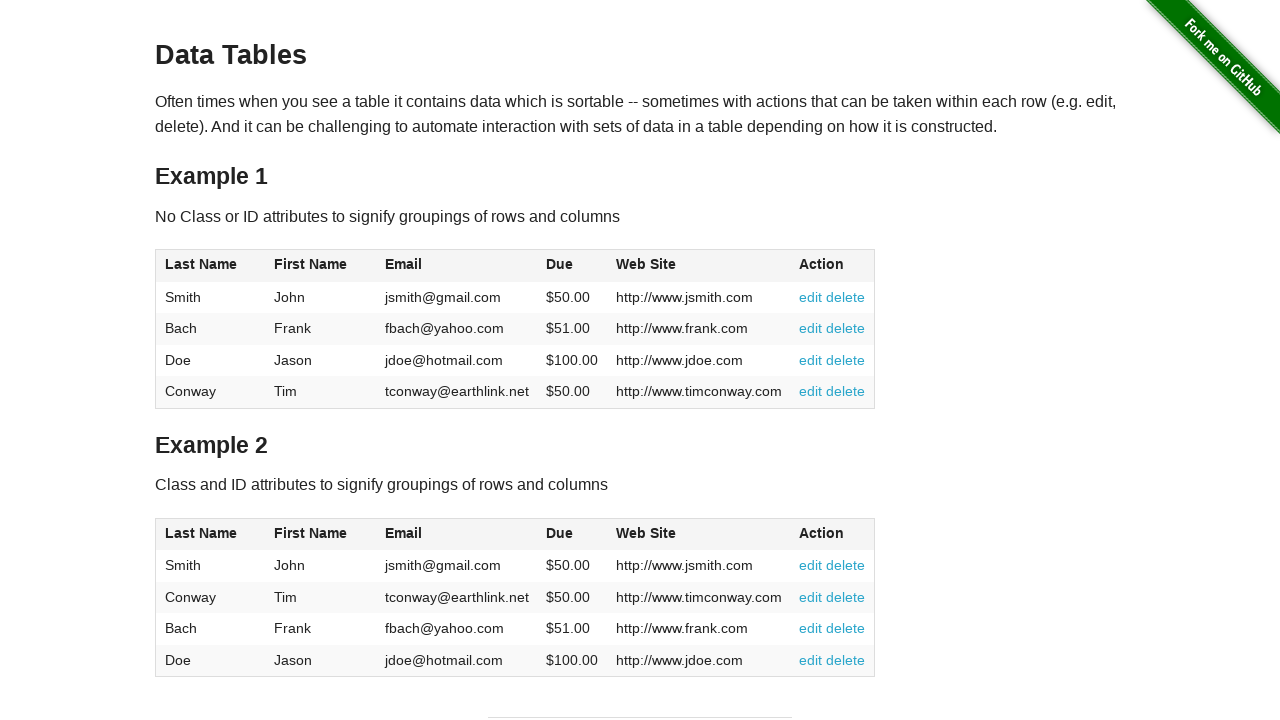

Waited for table 2 to sort and dues cells to display
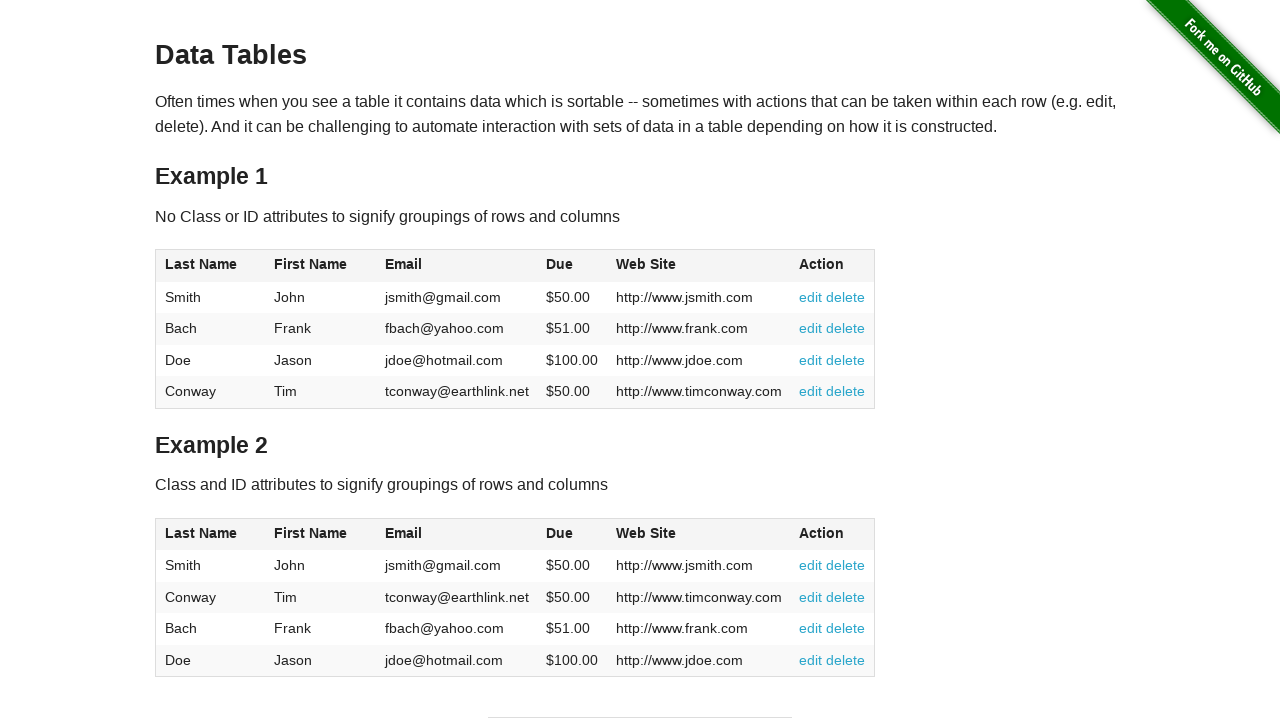

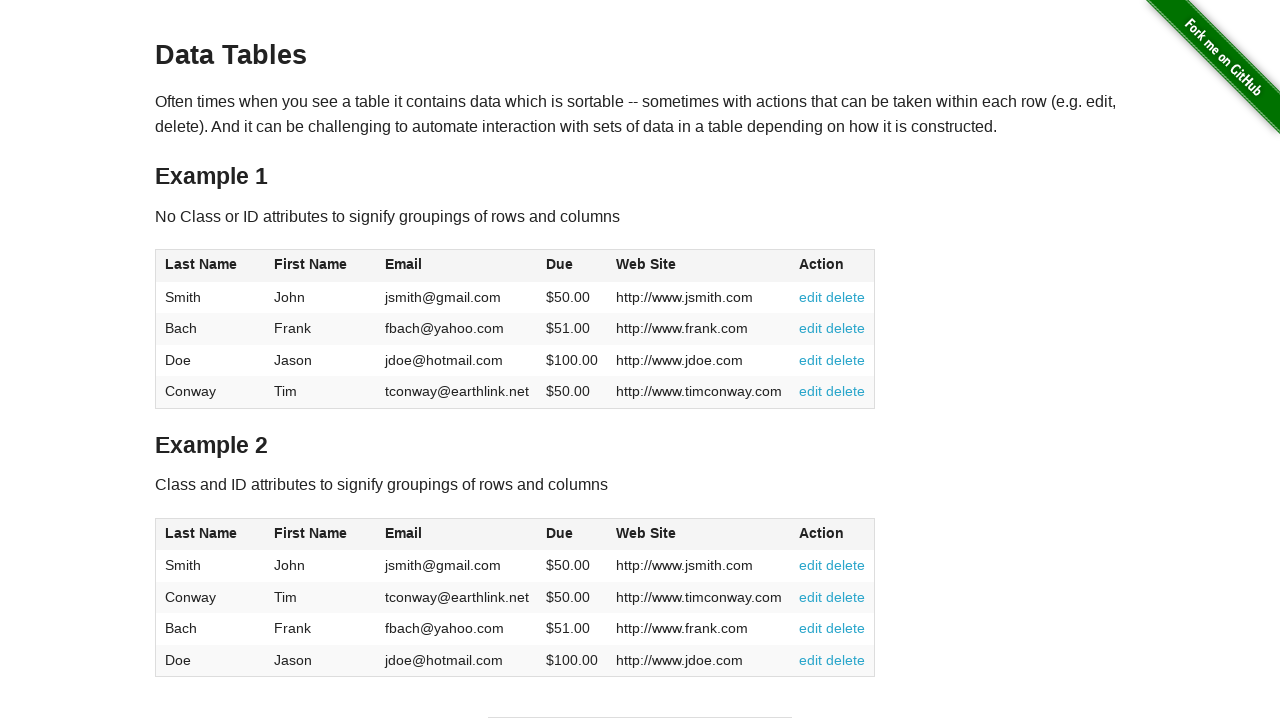